Tests that edits are cancelled when pressing Escape key

Starting URL: https://demo.playwright.dev/todomvc

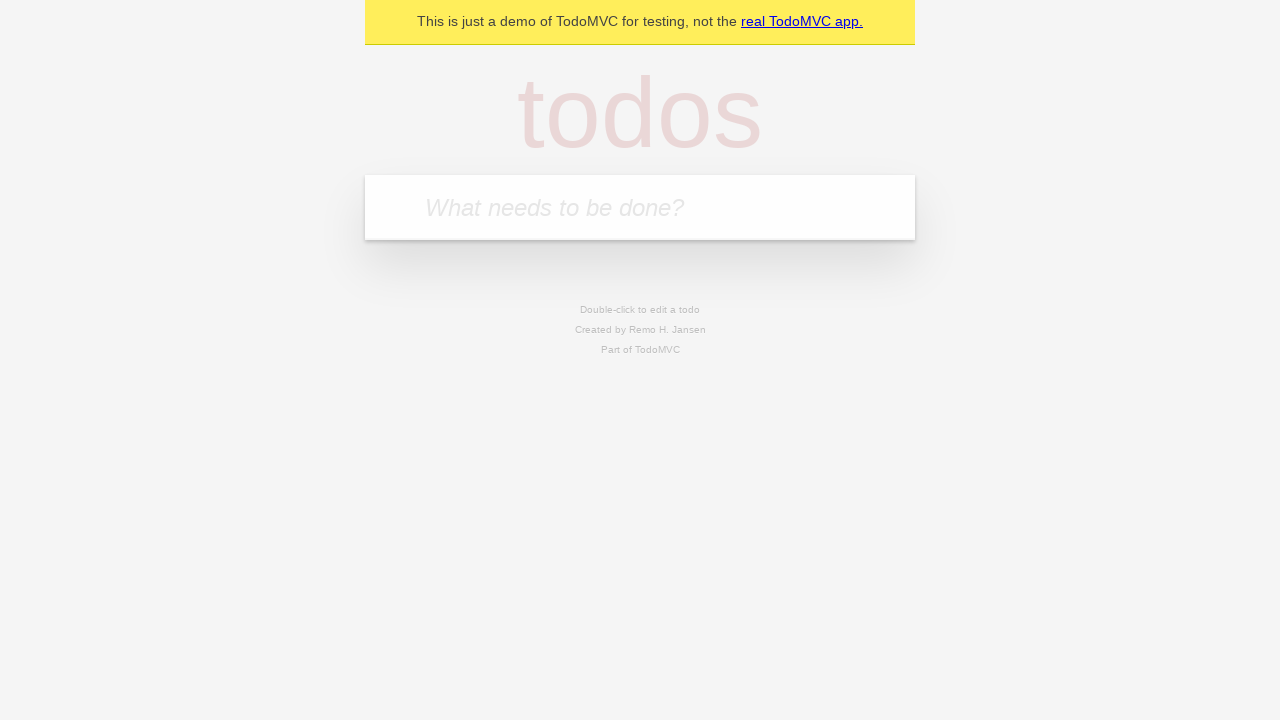

Filled new todo input with 'buy some cheese' on .new-todo
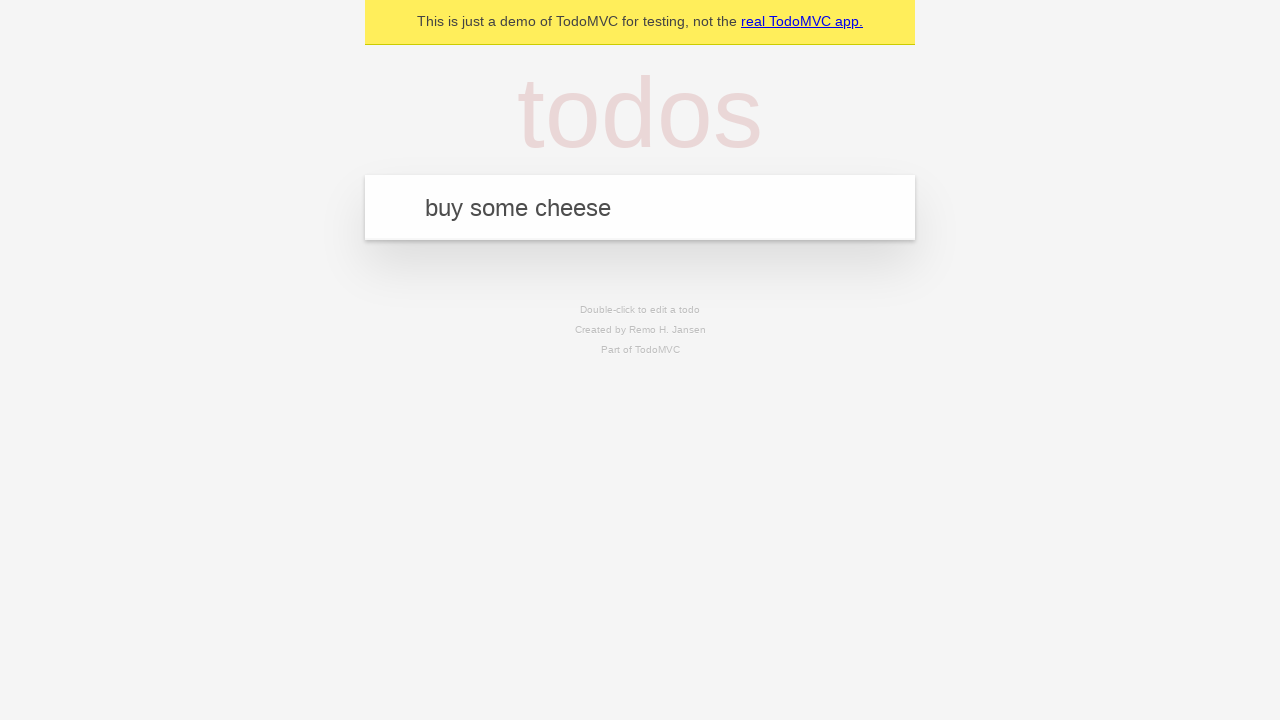

Pressed Enter to create first todo on .new-todo
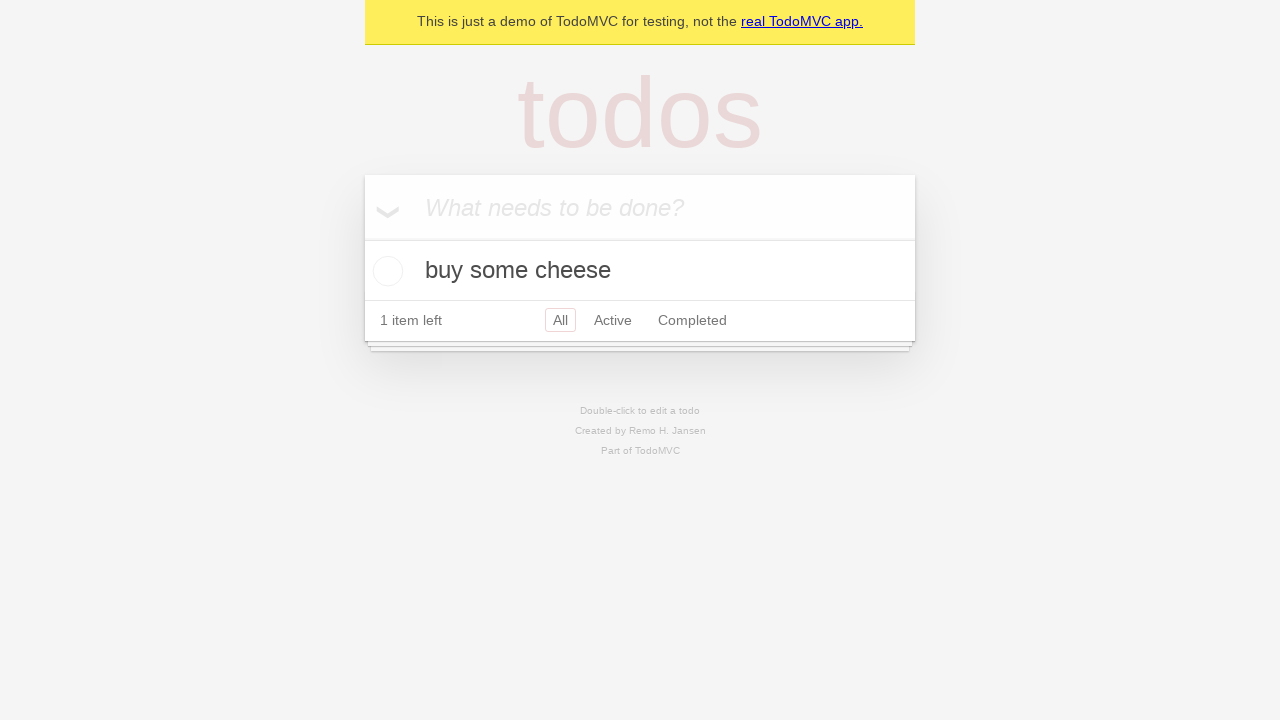

Filled new todo input with 'feed the cat' on .new-todo
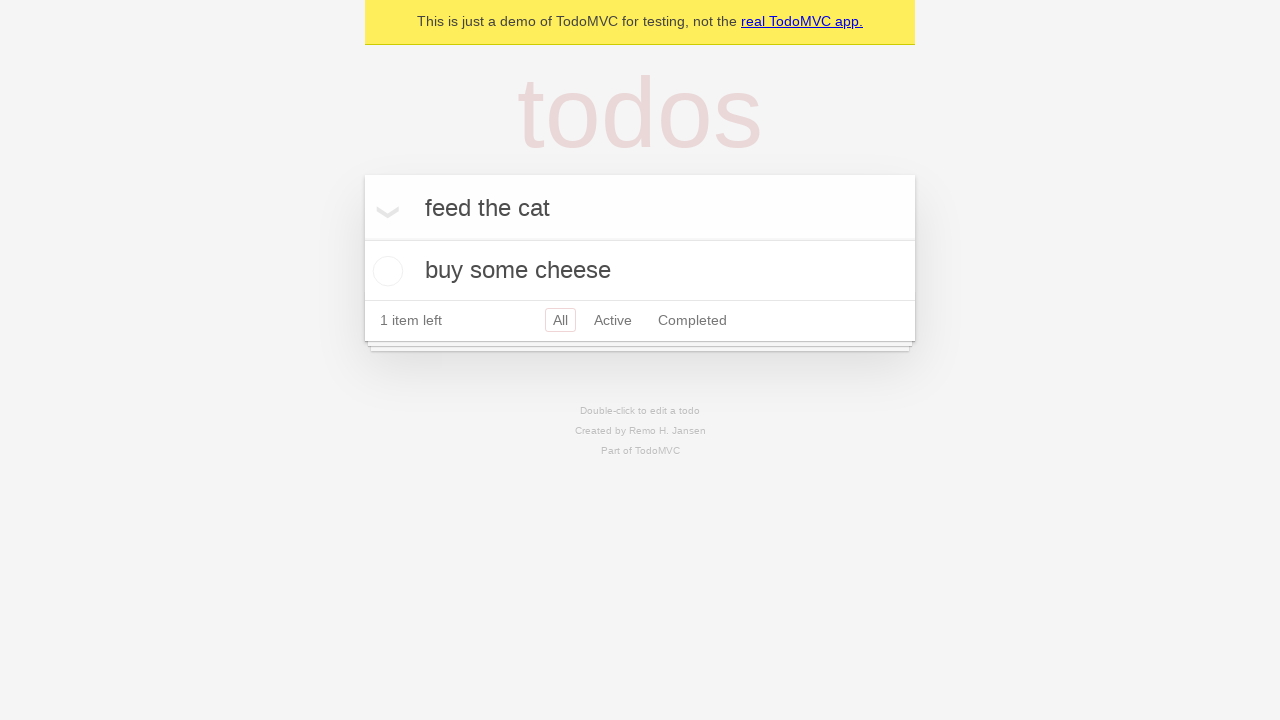

Pressed Enter to create second todo on .new-todo
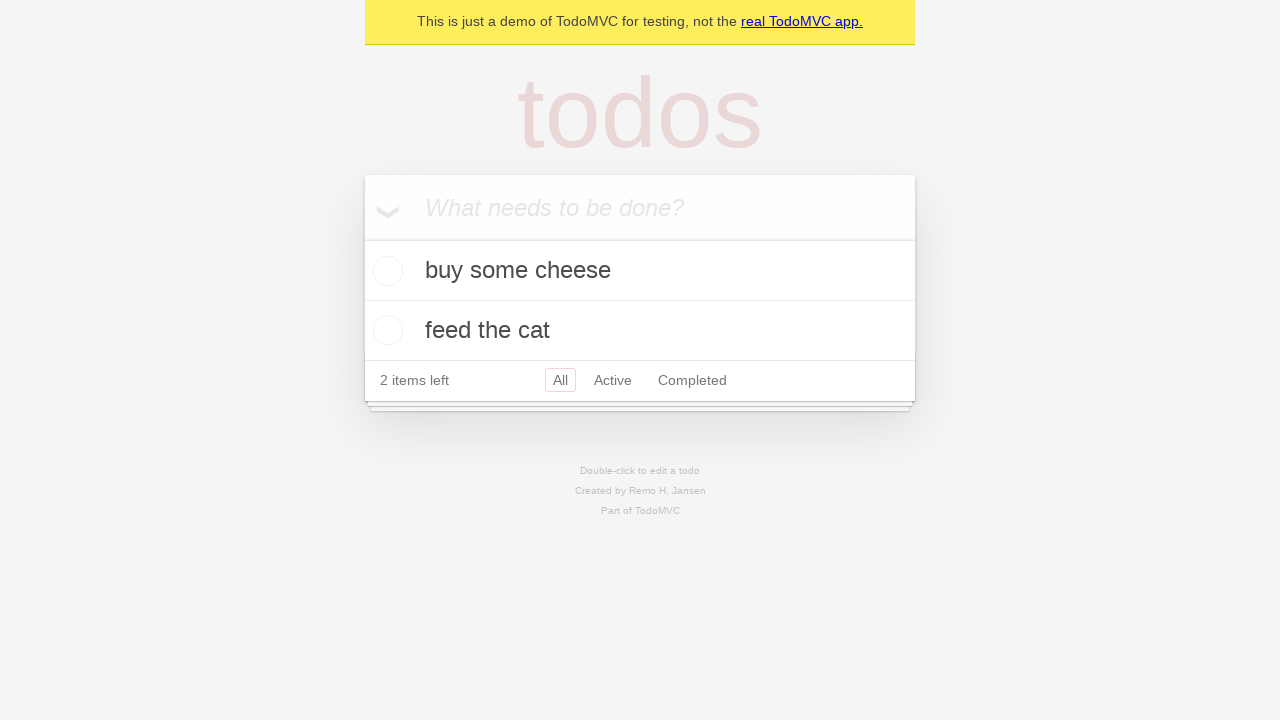

Filled new todo input with 'book a doctors appointment' on .new-todo
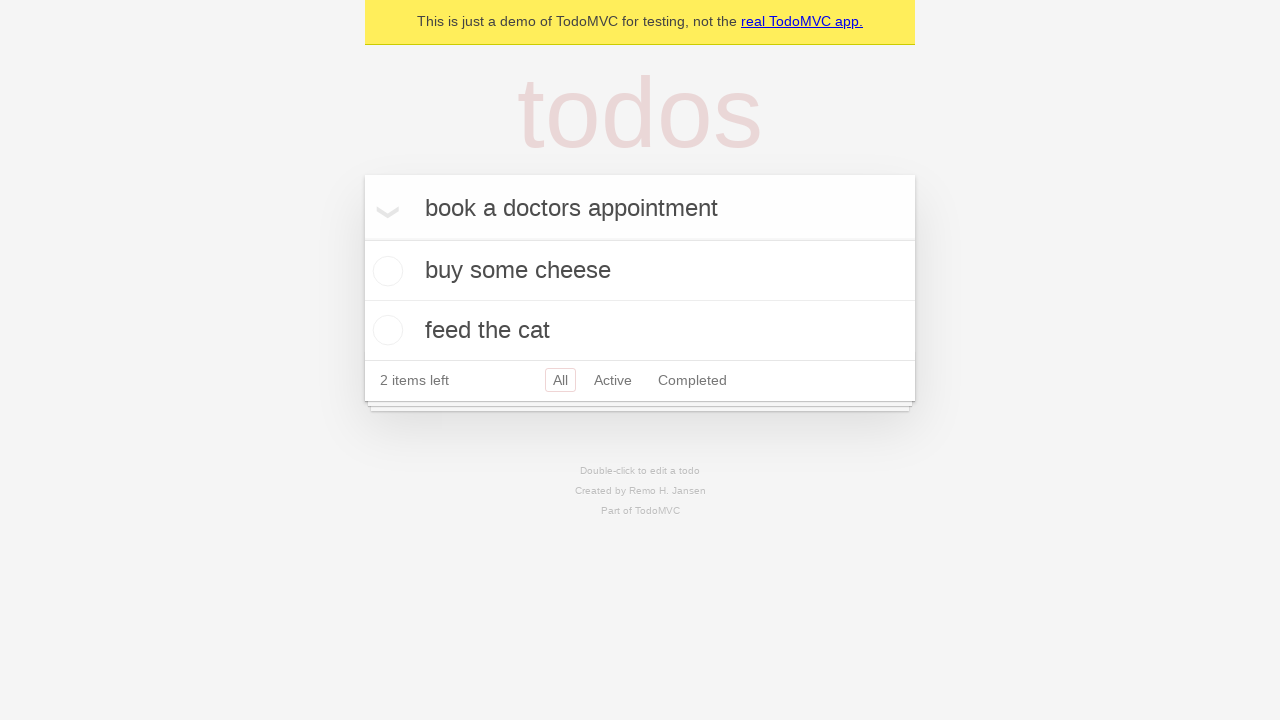

Pressed Enter to create third todo on .new-todo
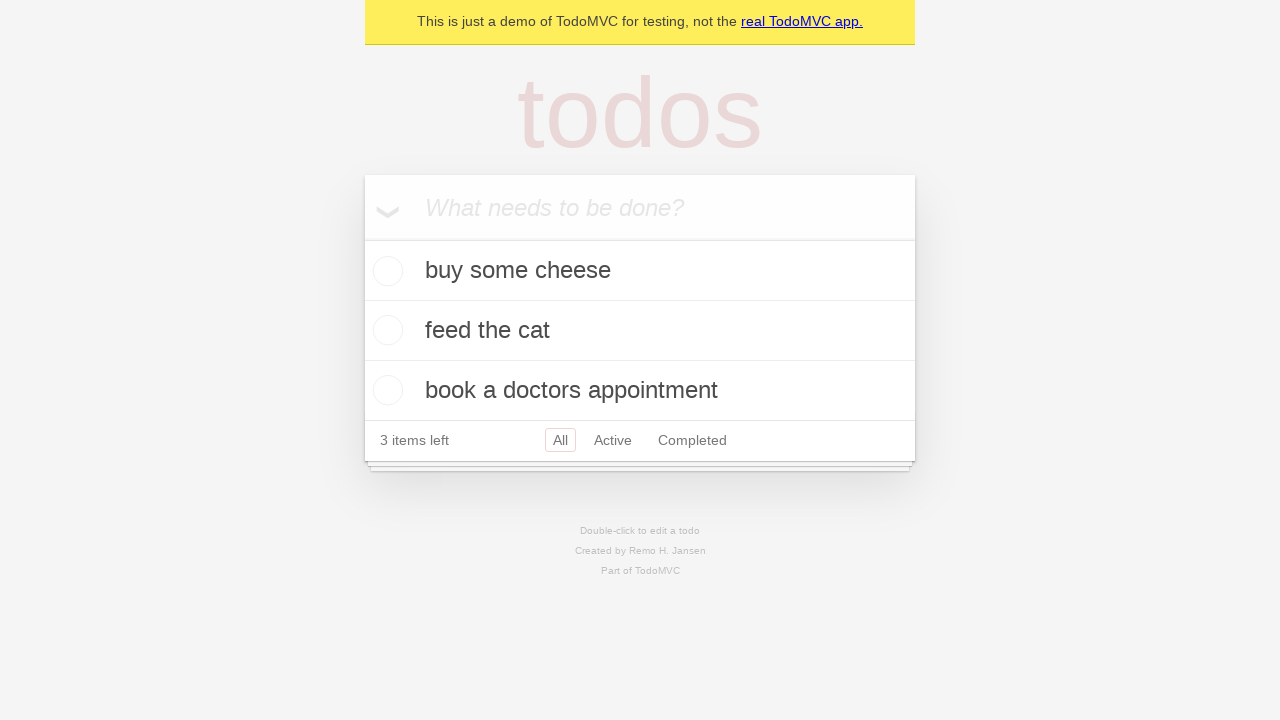

Double-clicked second todo to enter edit mode at (640, 331) on .todo-list li >> nth=1
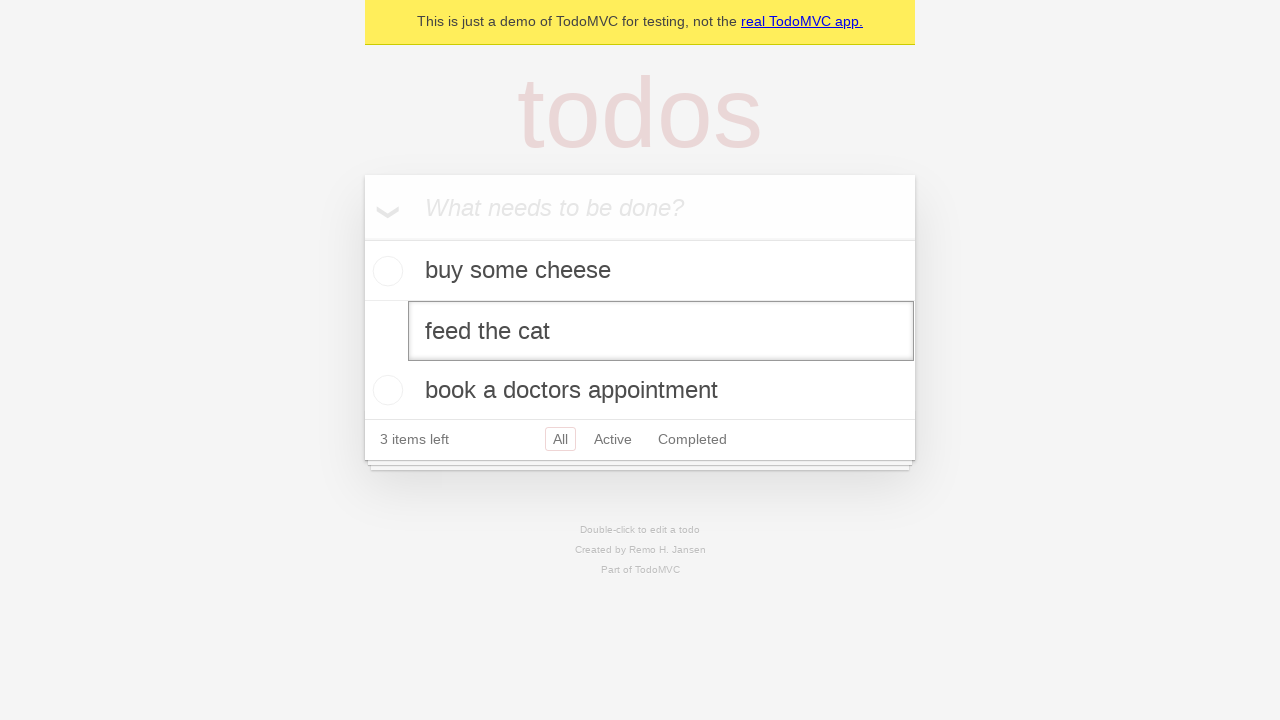

Pressed Escape key to cancel edit and verify edits are cancelled on .todo-list li >> nth=1 >> .edit
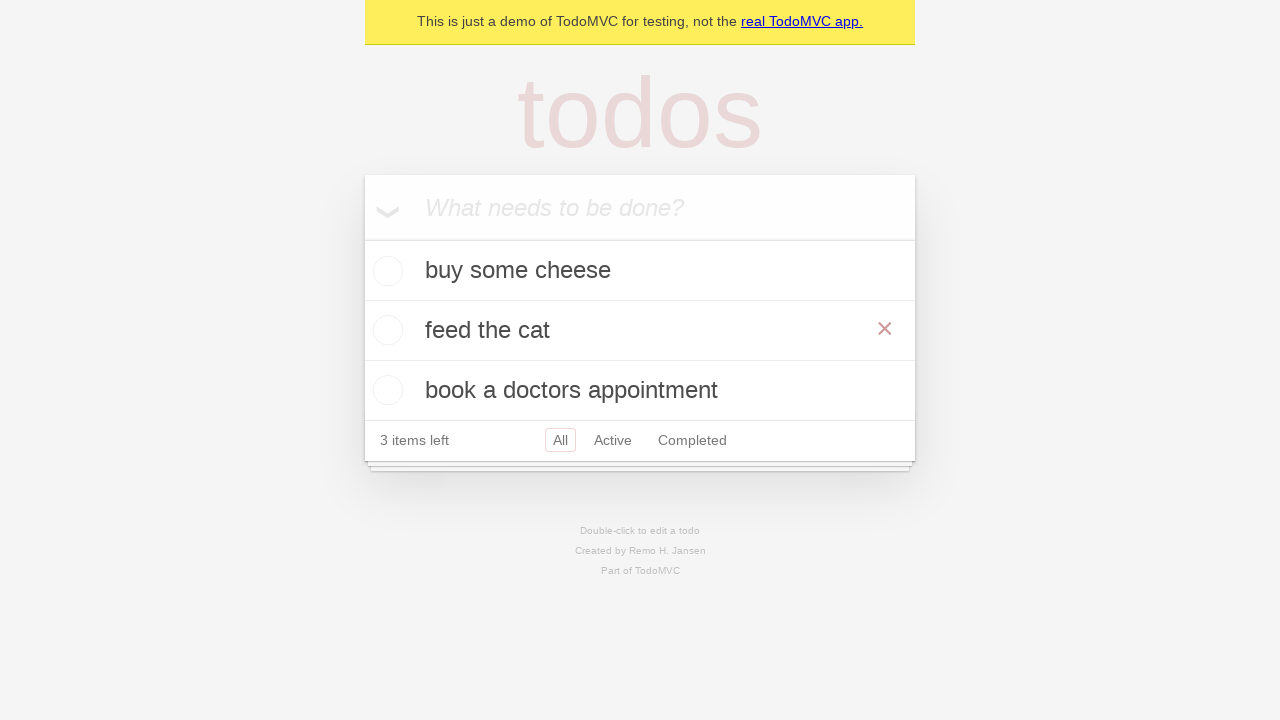

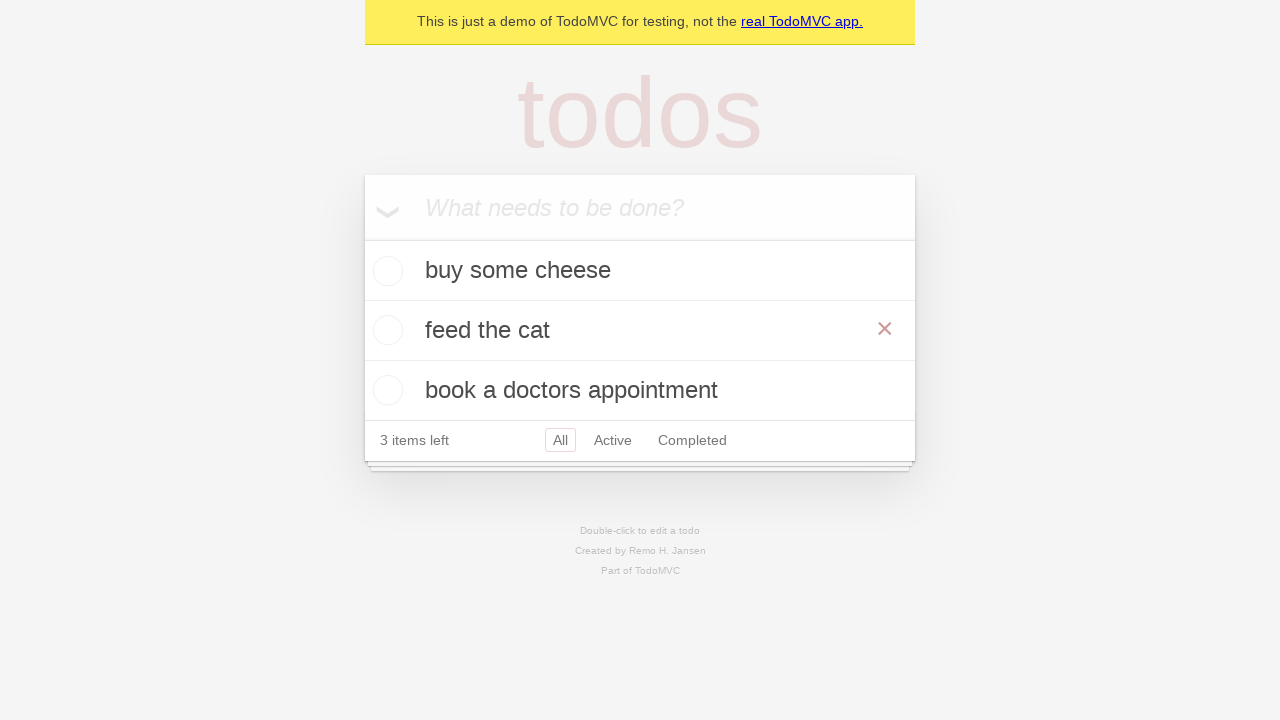